Tests NASA Open APIs page by clicking the Asteroids-NeoWs button and verifying it is visible and clickable

Starting URL: https://api.nasa.gov/

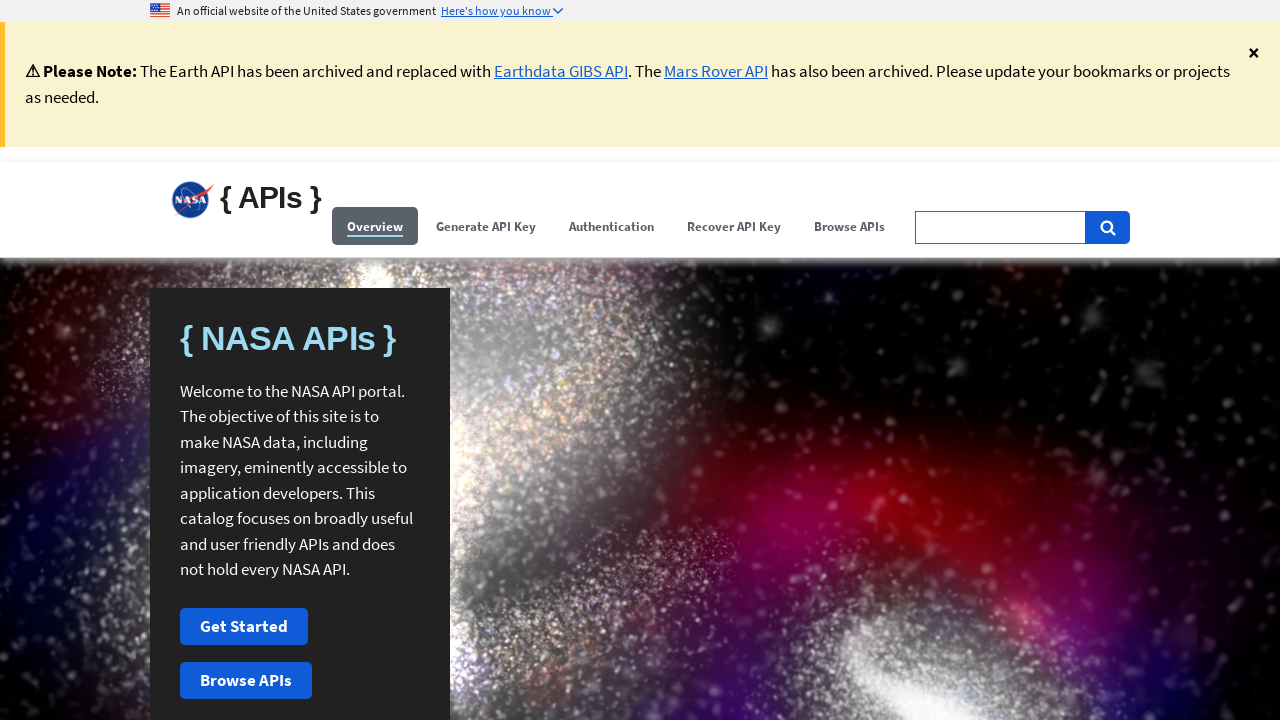

Waited for Asteroids-NeoWs button to be visible on NASA Open APIs page
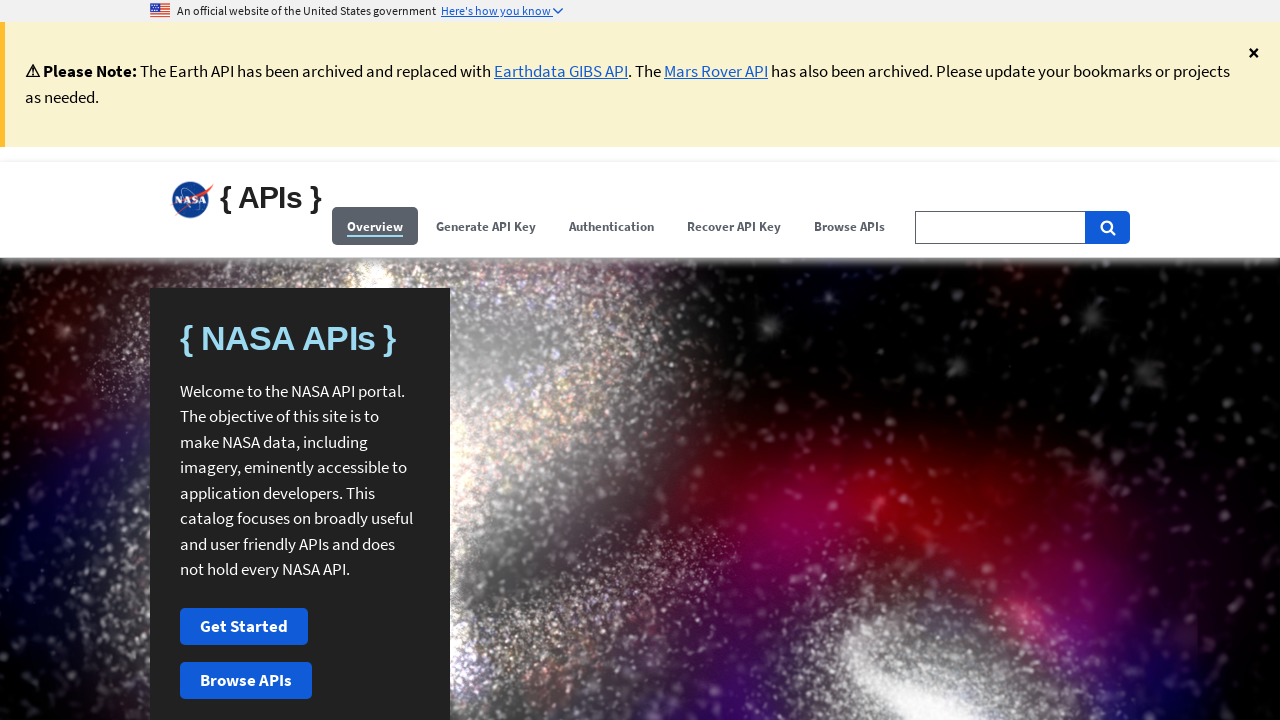

Clicked Asteroids-NeoWs button at (640, 360) on button#asteroids-neows
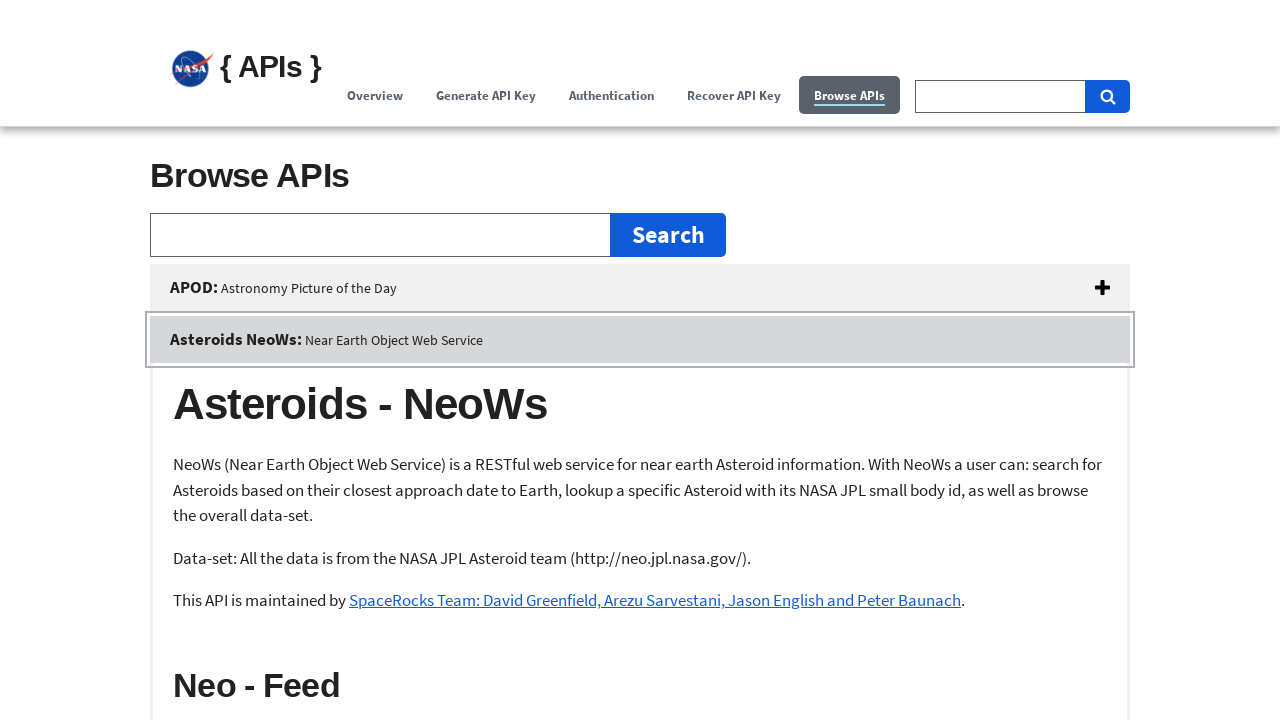

Verified Asteroids-NeoWs button remains visible and clickable after interaction
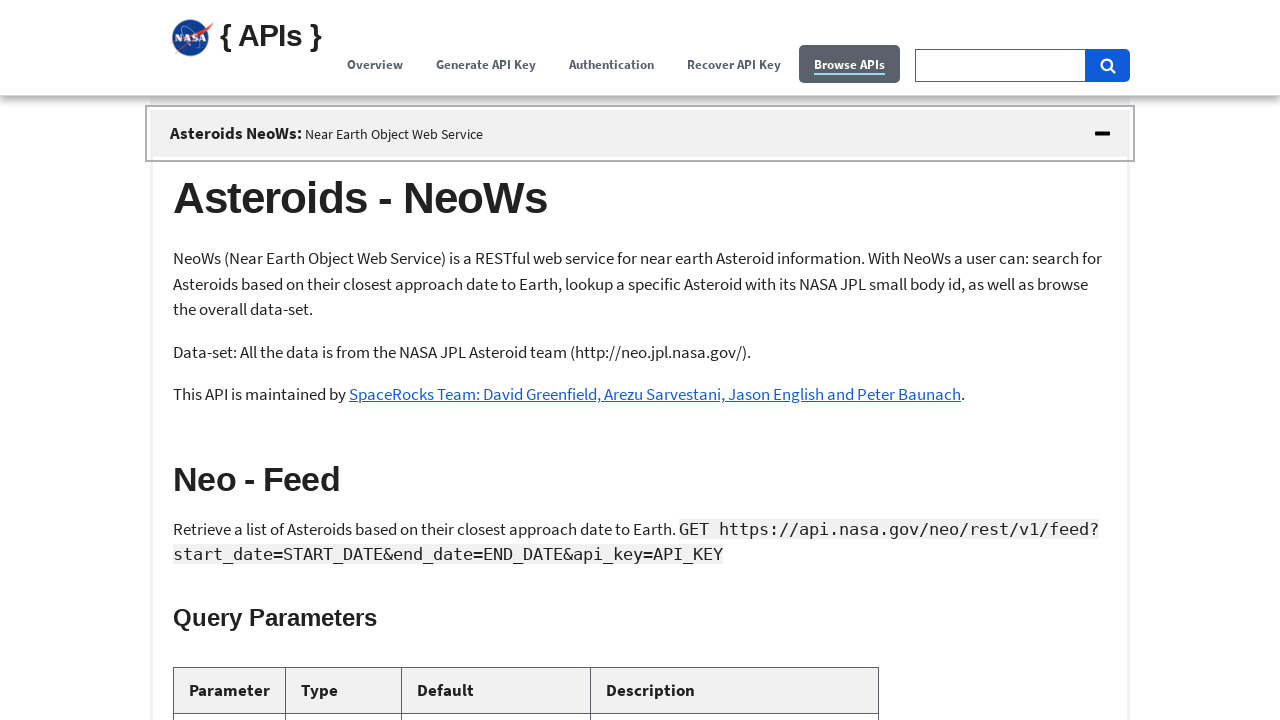

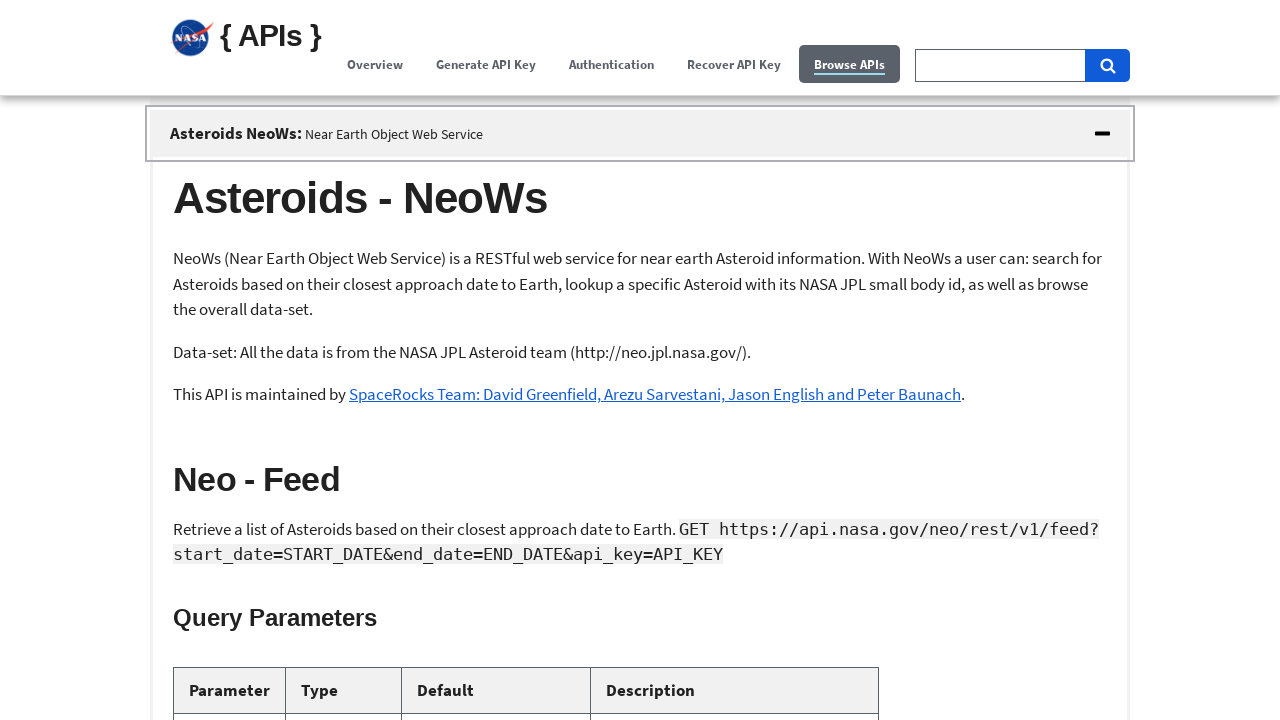